Tests confirmation popup by clicking a button and dismissing the confirmation dialog

Starting URL: https://demoqa.com/alerts

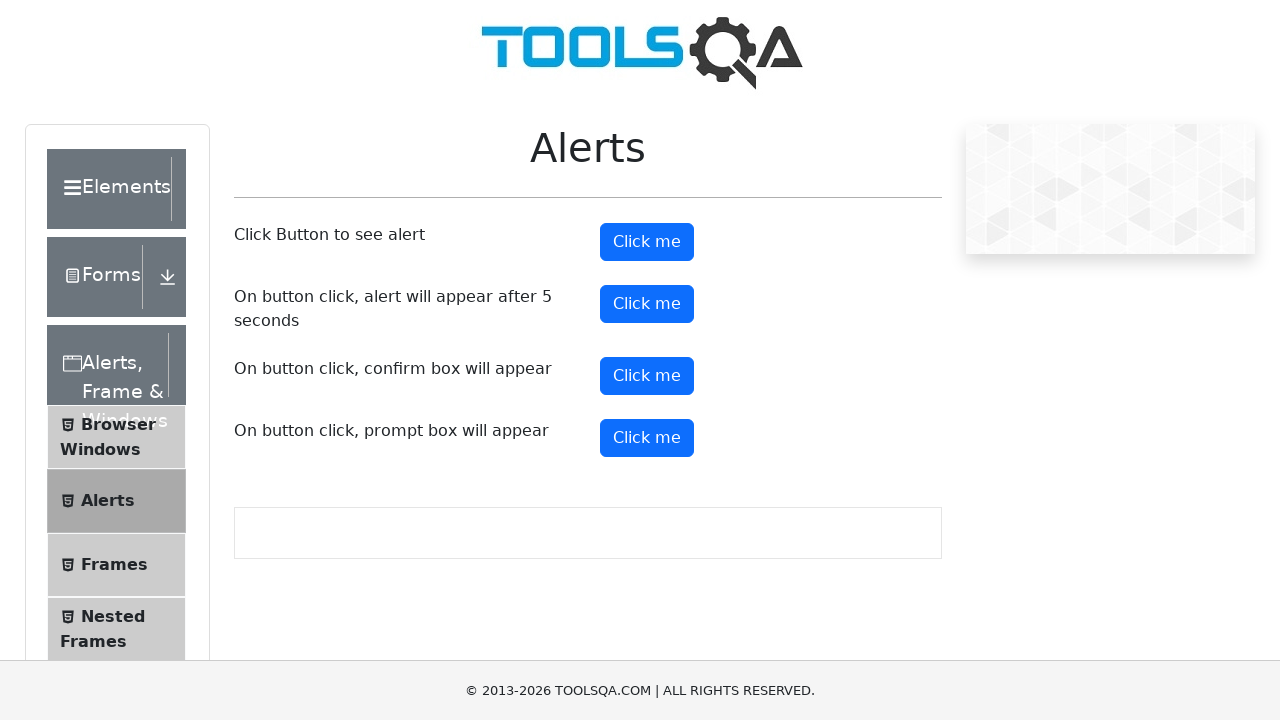

Set up dialog handler to dismiss confirmation popups
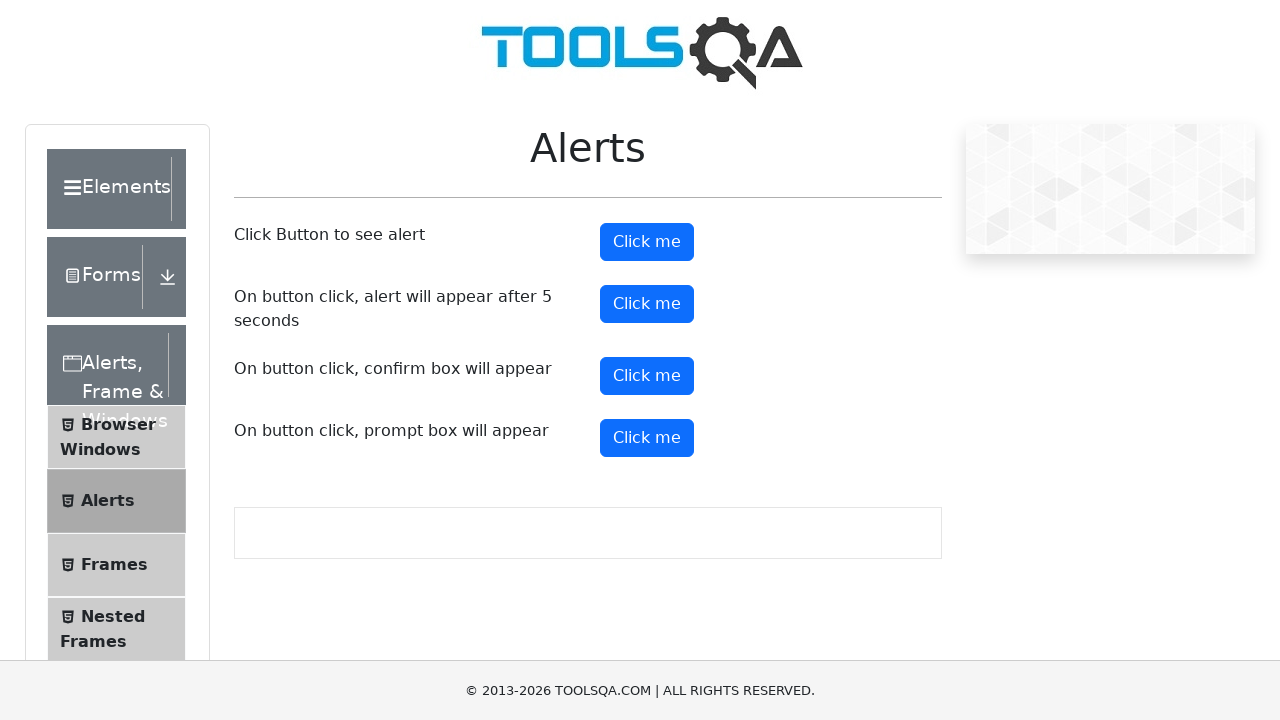

Clicked confirmation button to trigger dialog at (647, 376) on #confirmButton
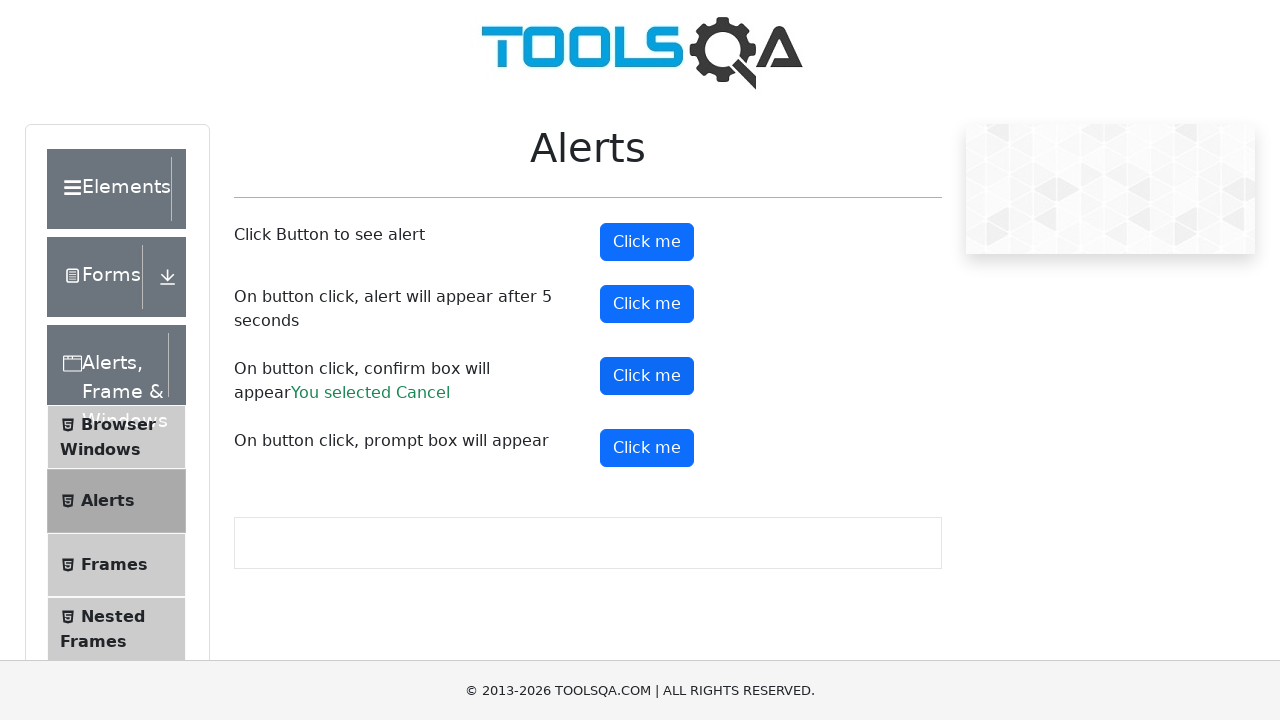

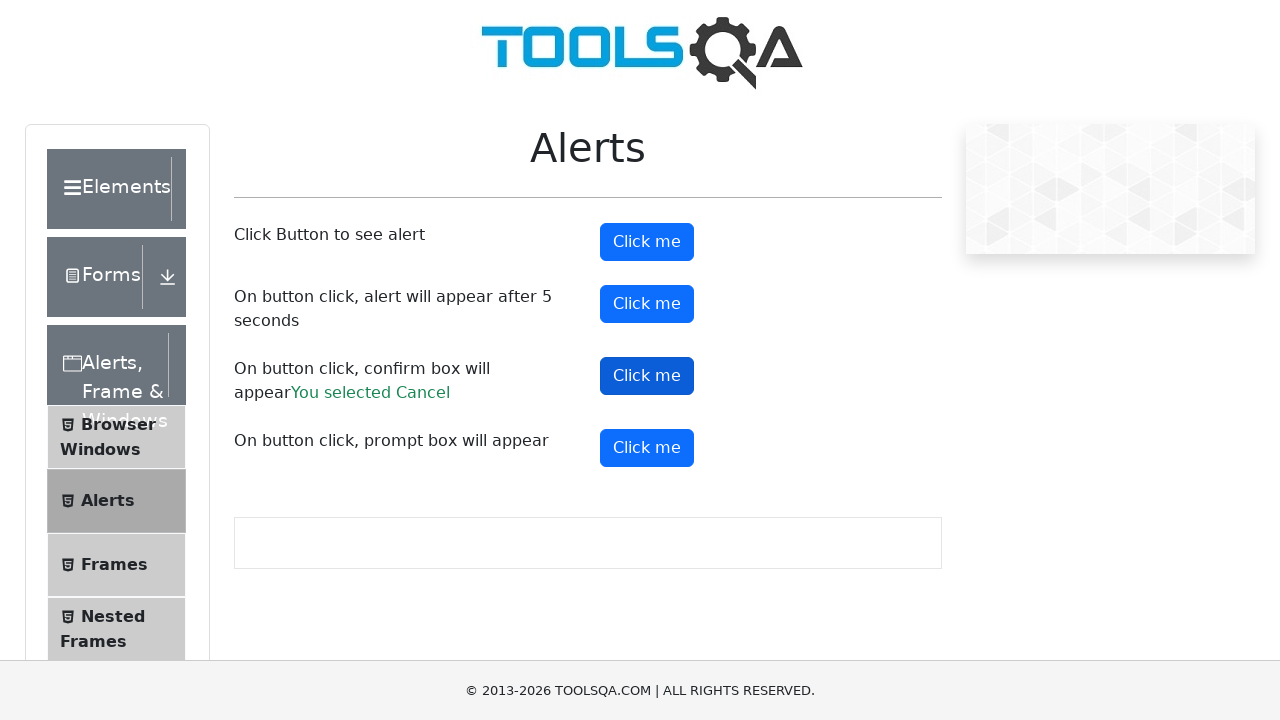